Tests browser navigation commands by navigating between two URLs, then using back, forward, and refresh browser controls to verify navigation functionality.

Starting URL: https://demo.nopcommerce.com/

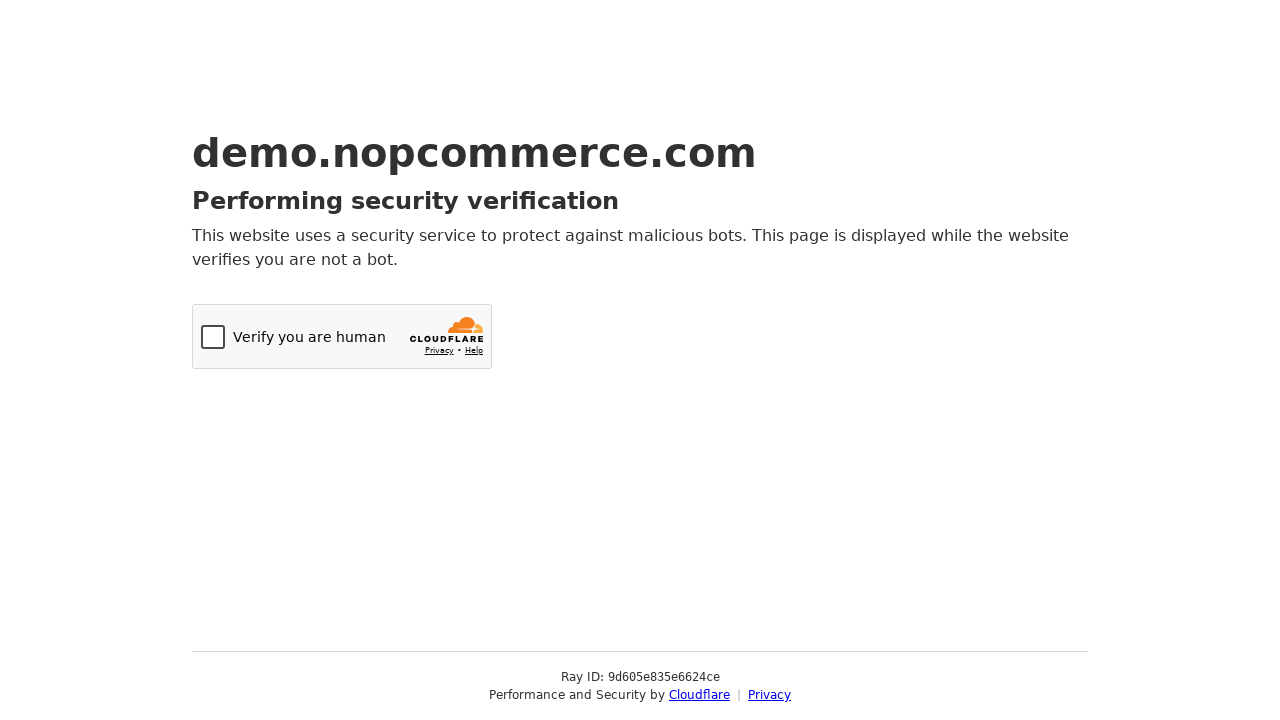

Navigated to Orange HRM login page
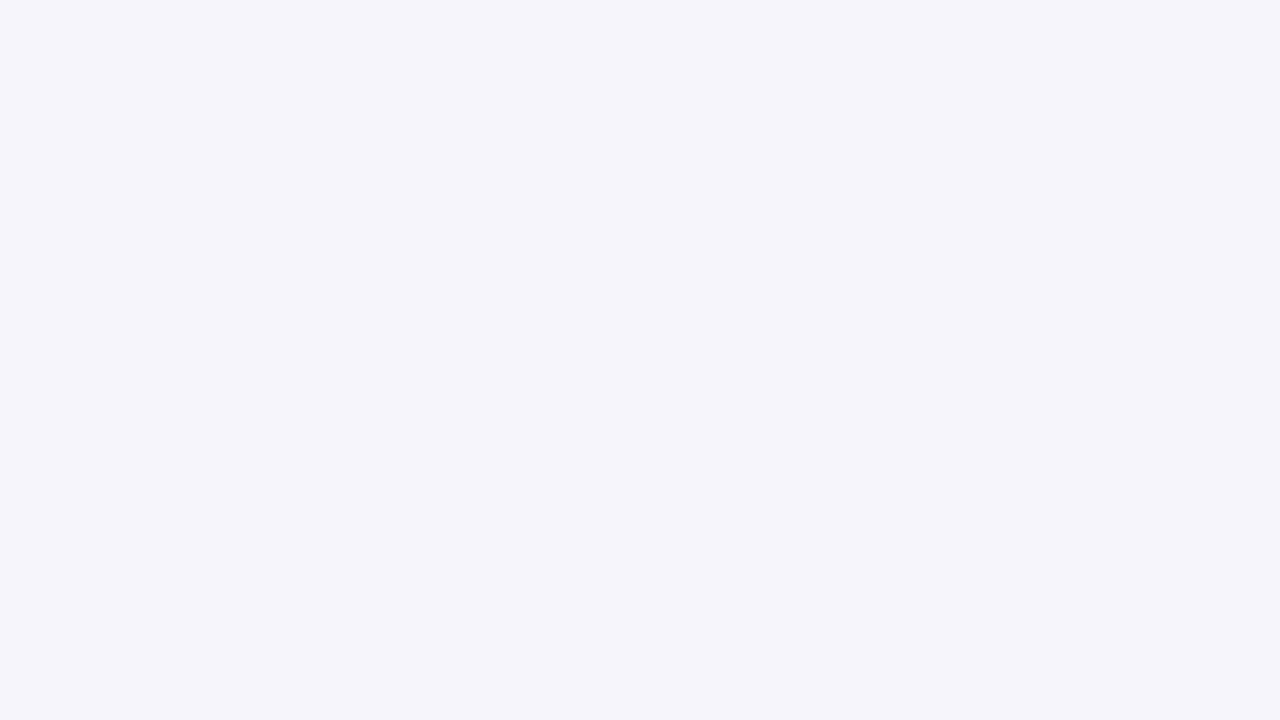

Navigated back to previous page (nopCommerce)
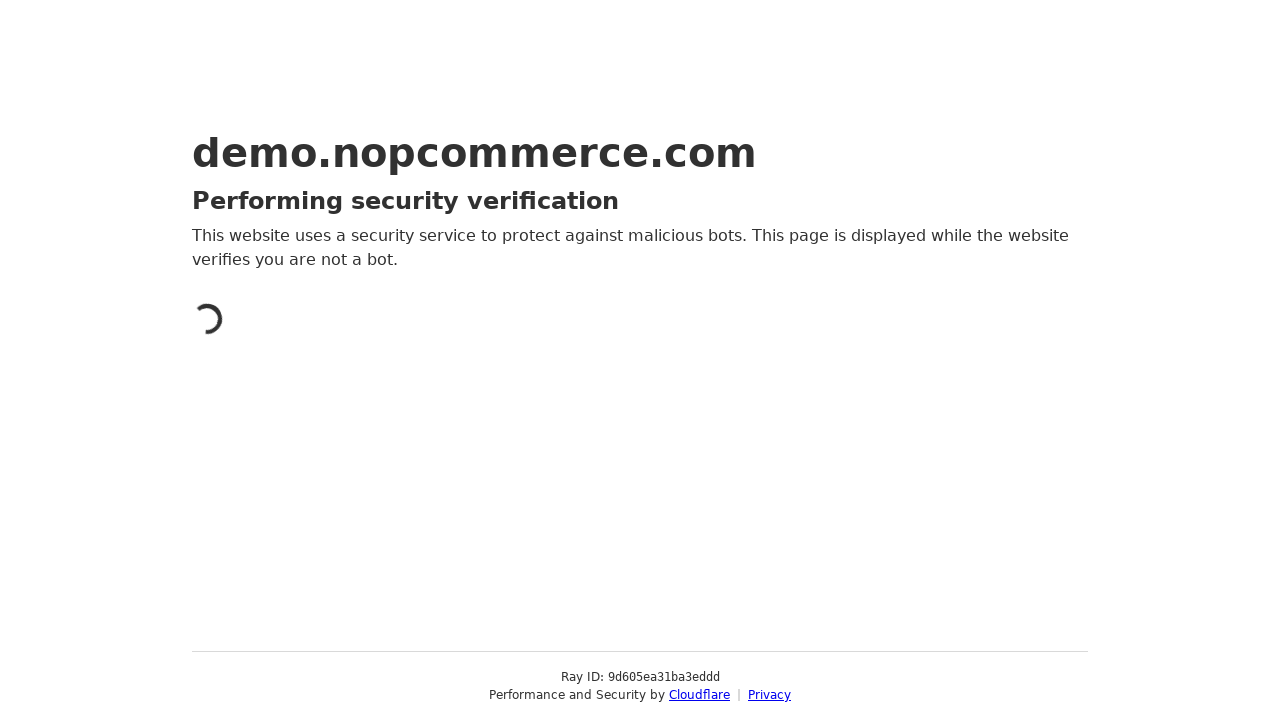

Verified current URL after back navigation: https://demo.nopcommerce.com/
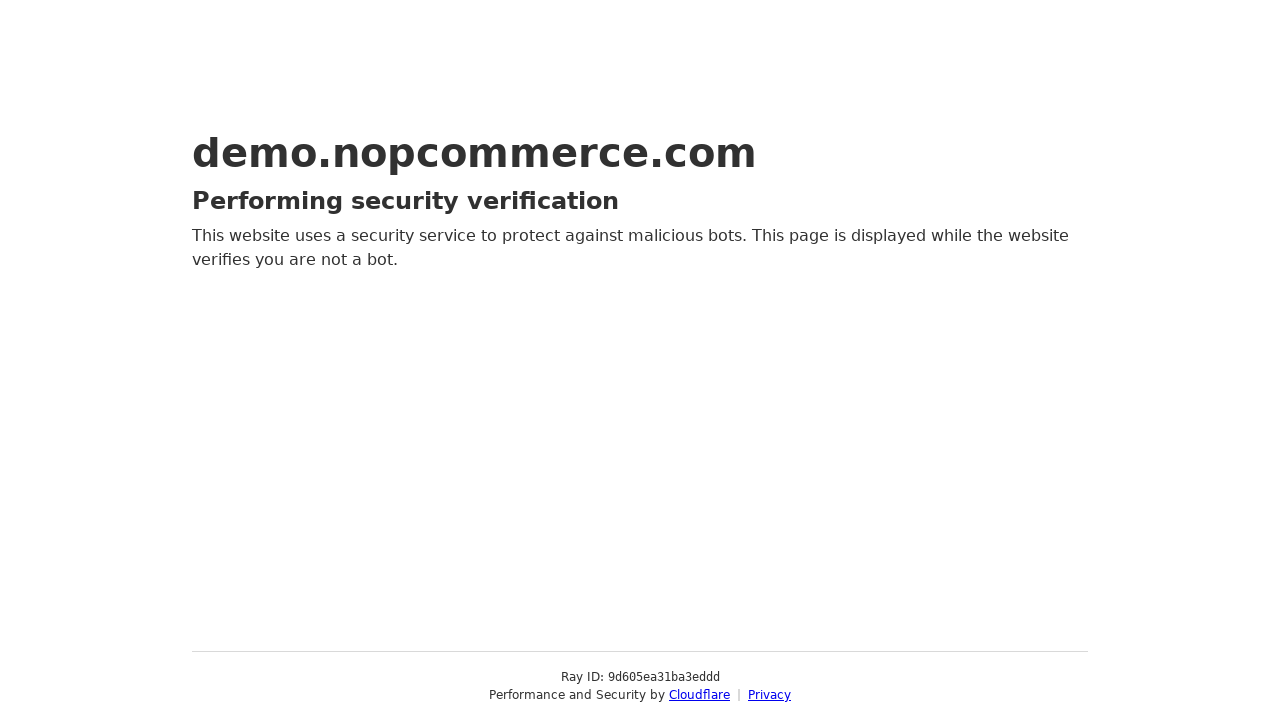

Navigated forward to Orange HRM login page
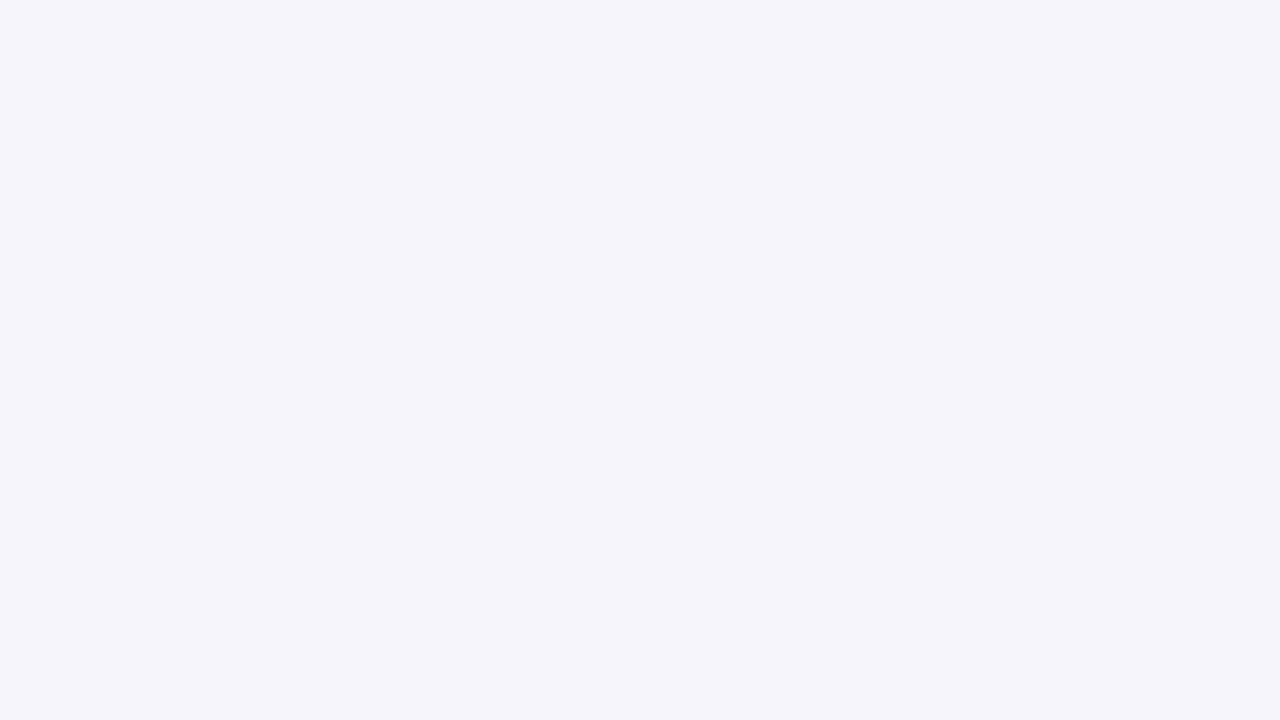

Verified current URL after forward navigation: https://opensource-demo.orangehrmlive.com/web/index.php/auth/login
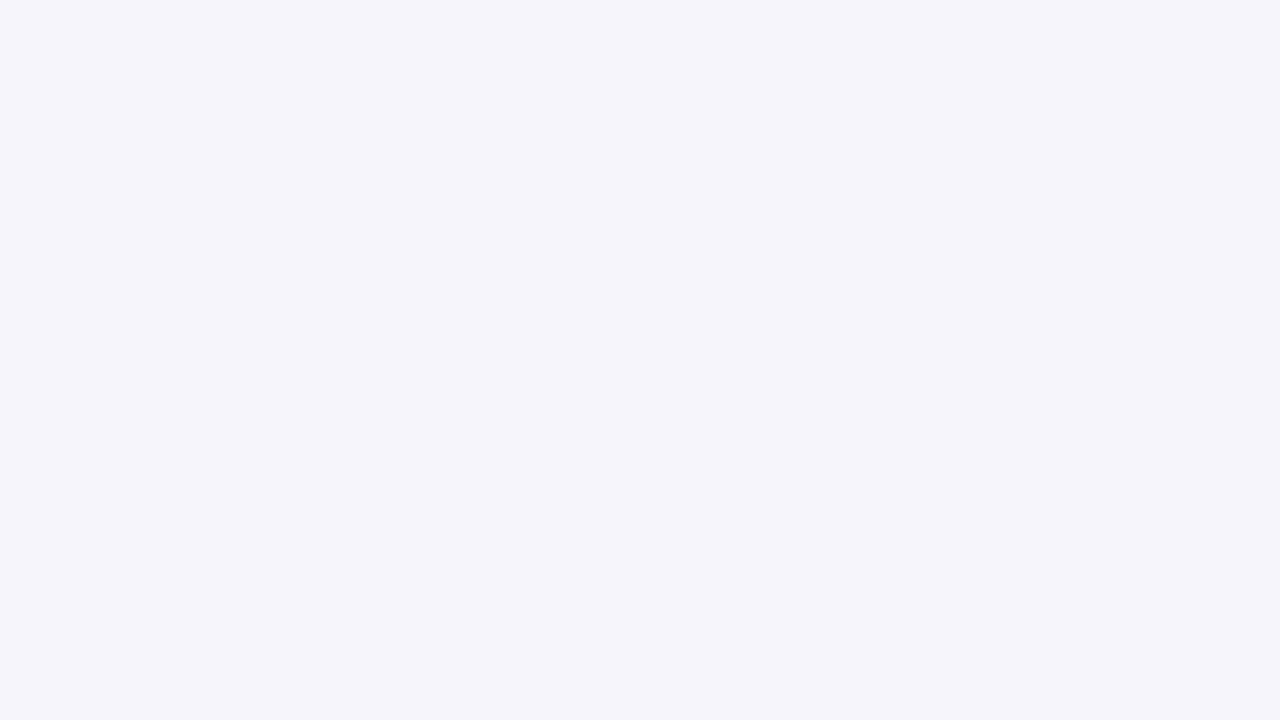

Refreshed the current page
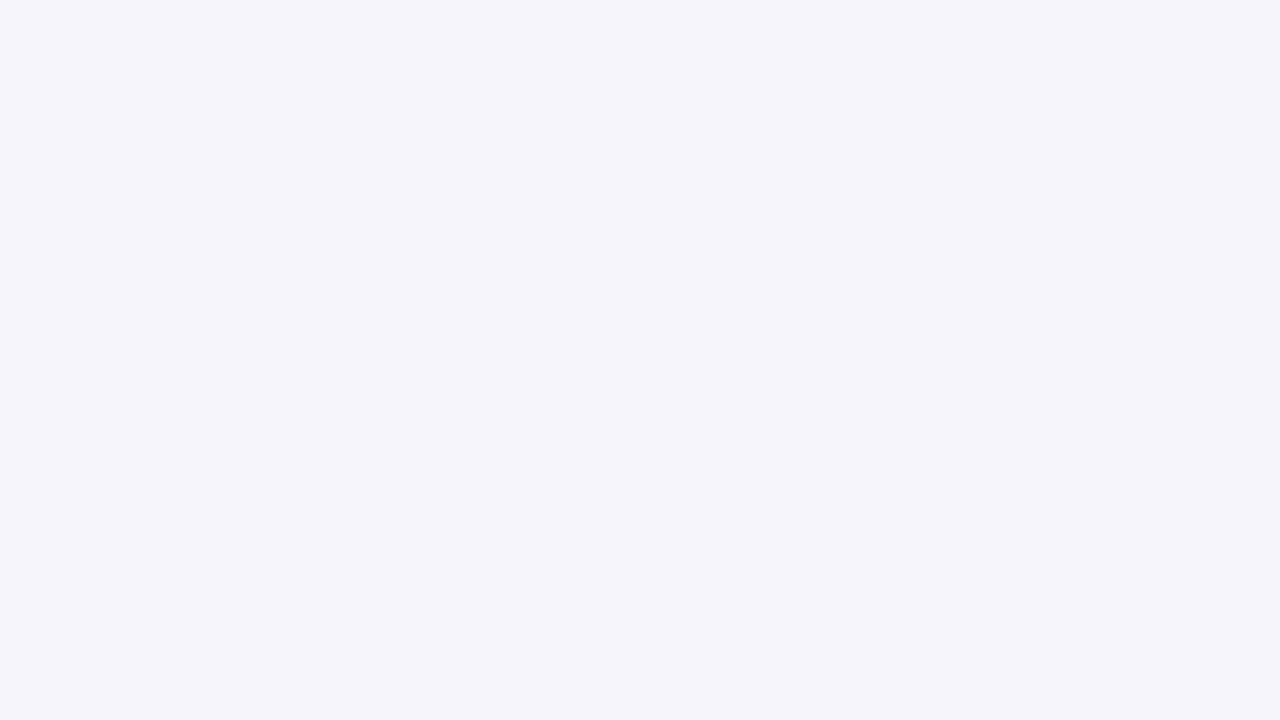

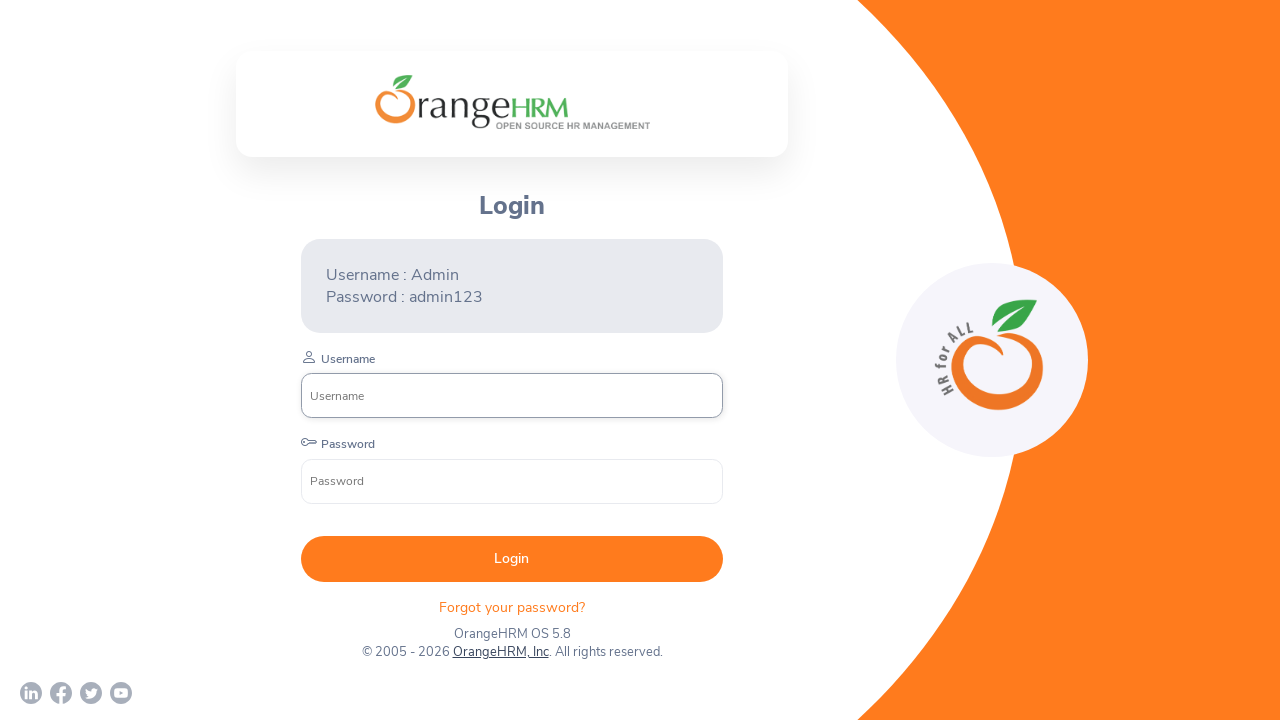